Navigates to the Get user media page and verifies the page title

Starting URL: https://bonigarcia.dev/selenium-webdriver-java/

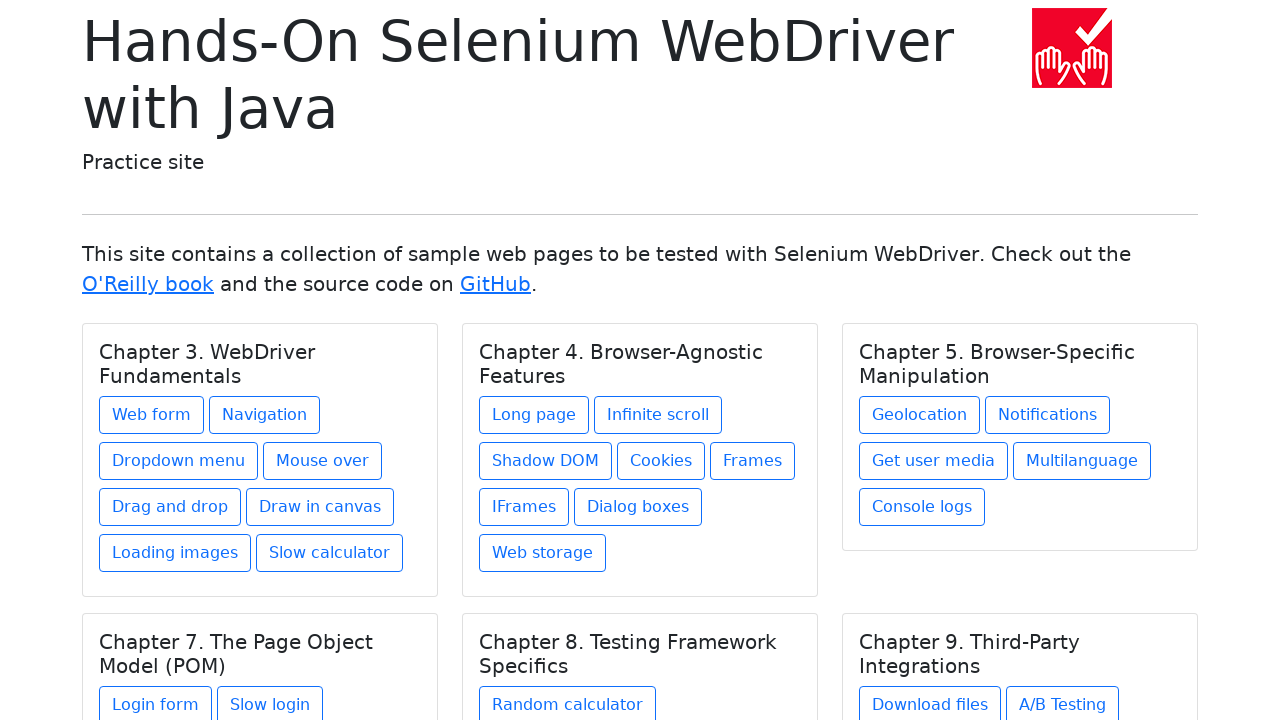

Clicked on Get user media link from Chapter 5 at (934, 461) on xpath=//h5[text() = 'Chapter 5. Browser-Specific Manipulation']/../a[@href = 'ge
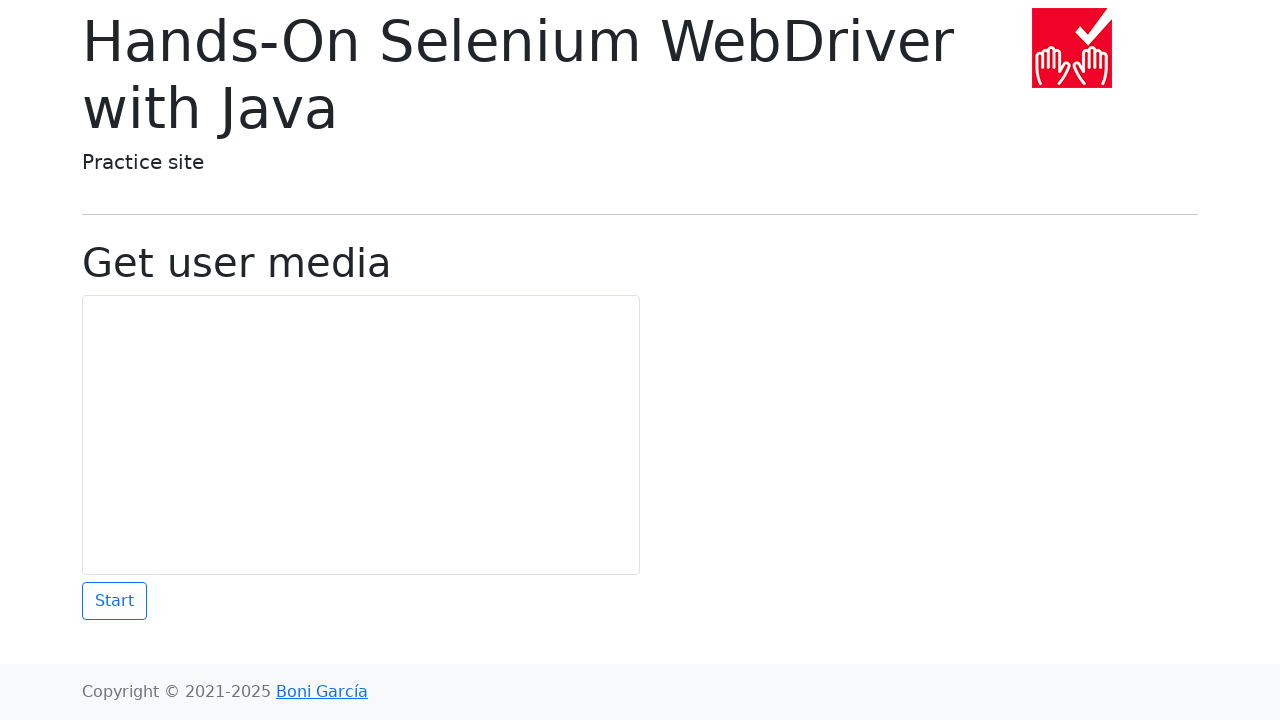

Verified page title 'Get user media' is displayed
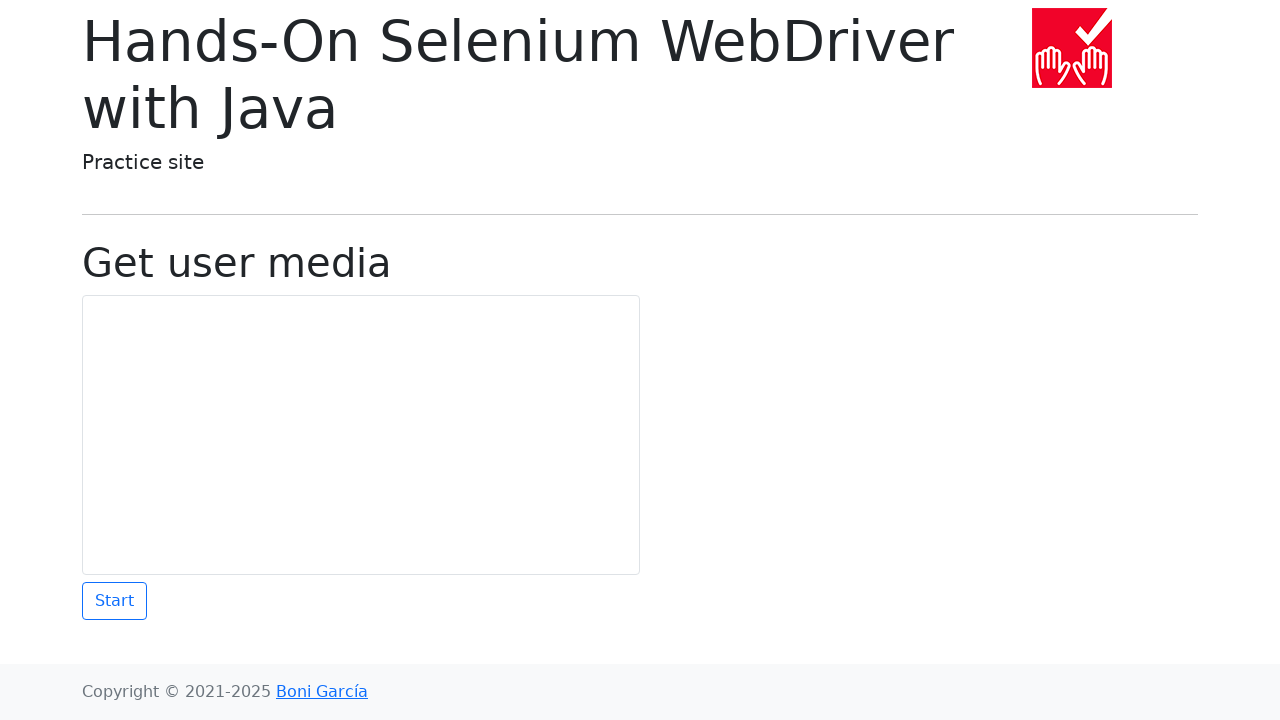

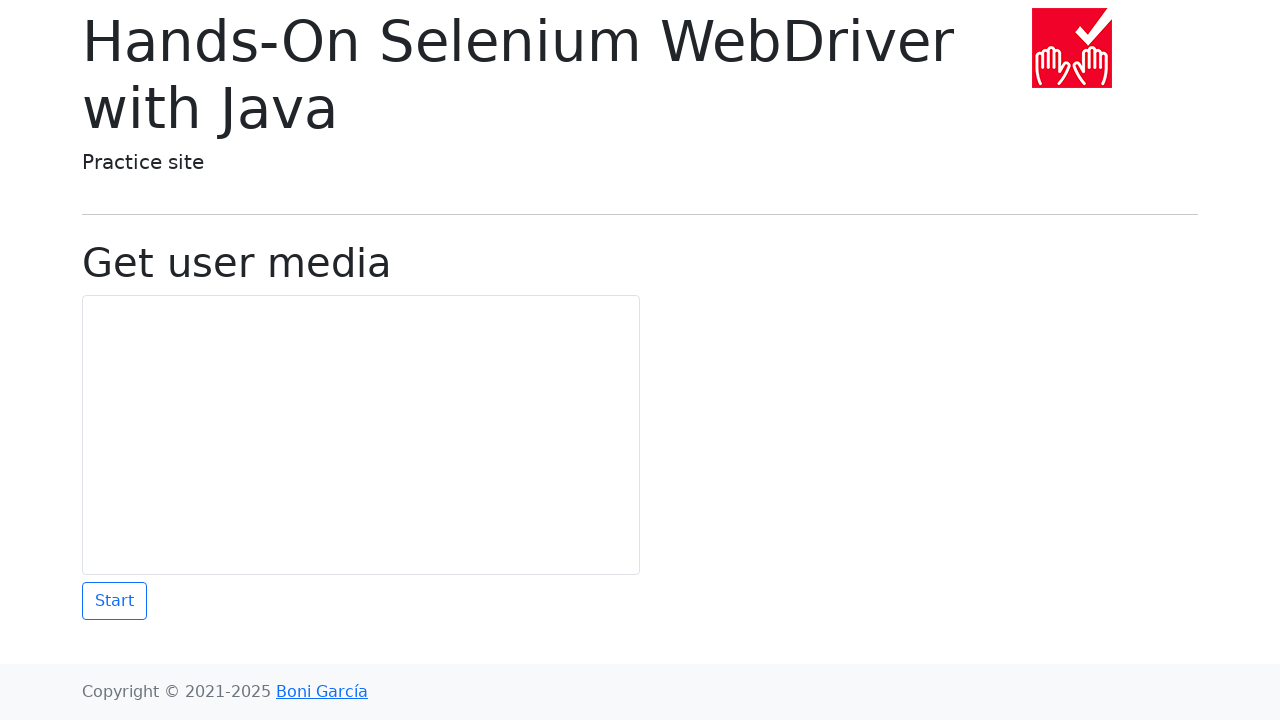